Tests interaction with form elements on a blog page by clearing and filling a textarea field

Starting URL: http://omayo.blogspot.com/

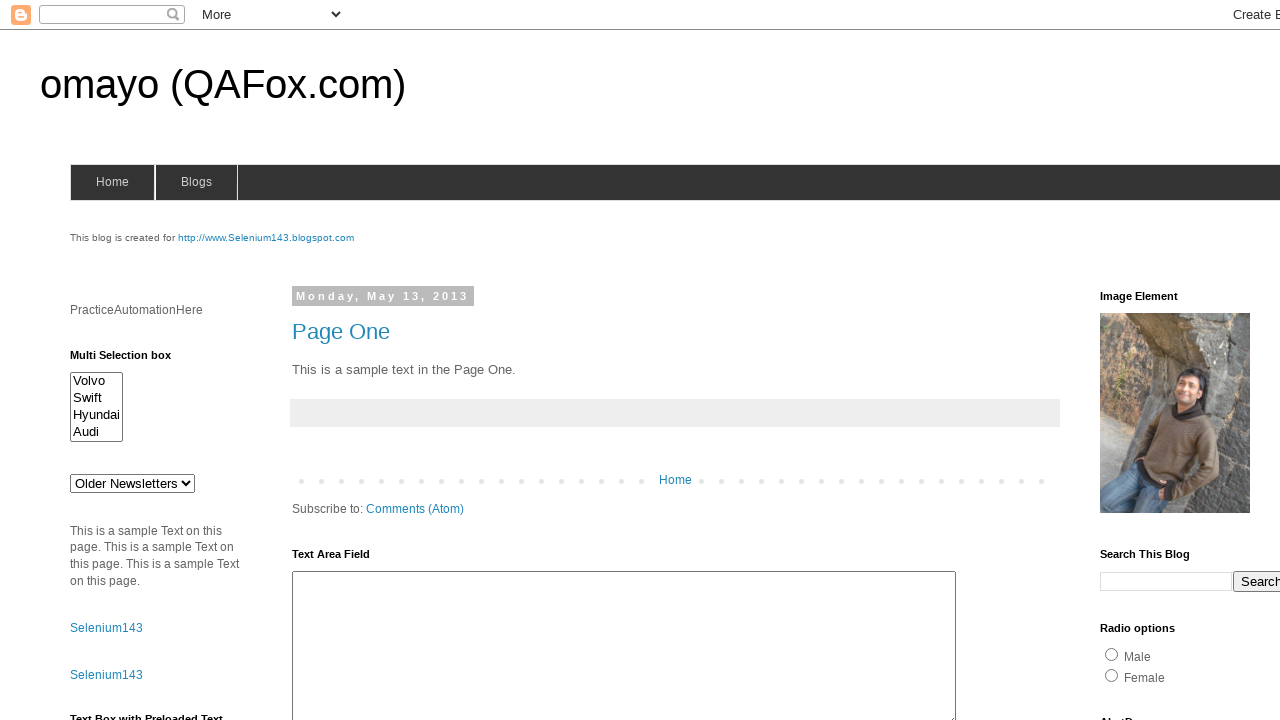

Cleared textarea field in HTML11 div on div#HTML11 textarea
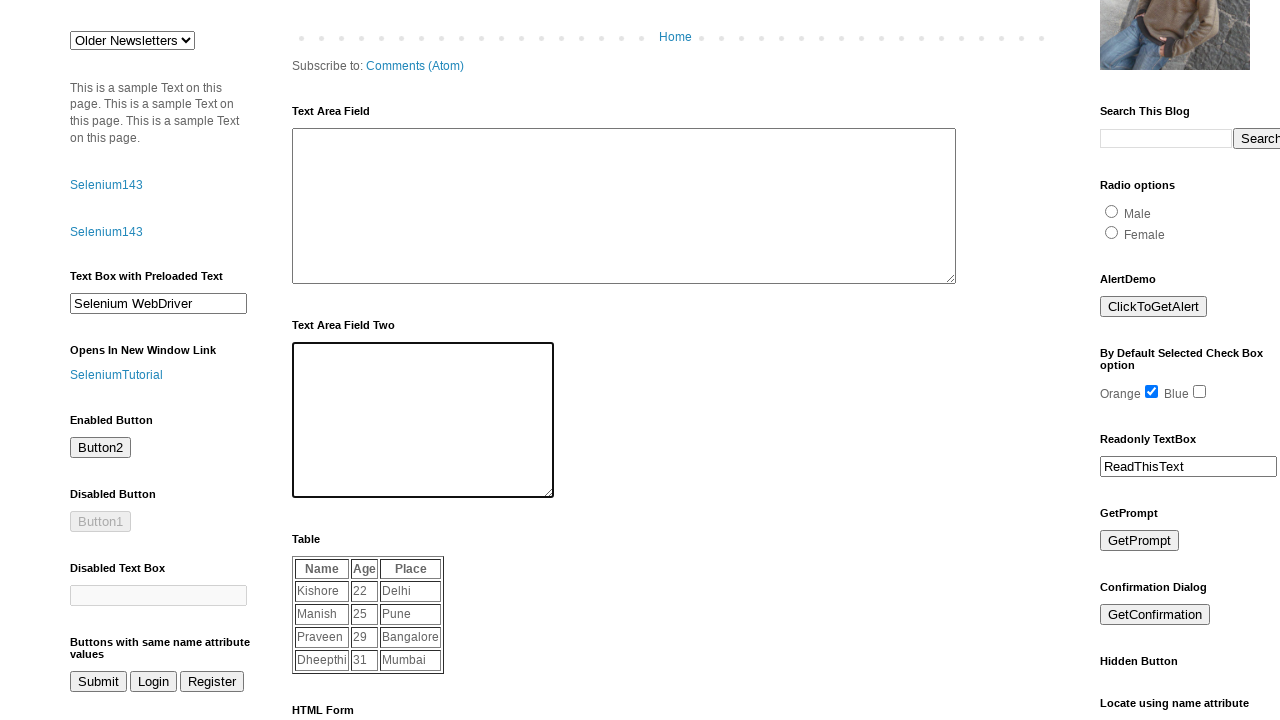

Filled textarea field with 'Mariam' on div#HTML11 textarea
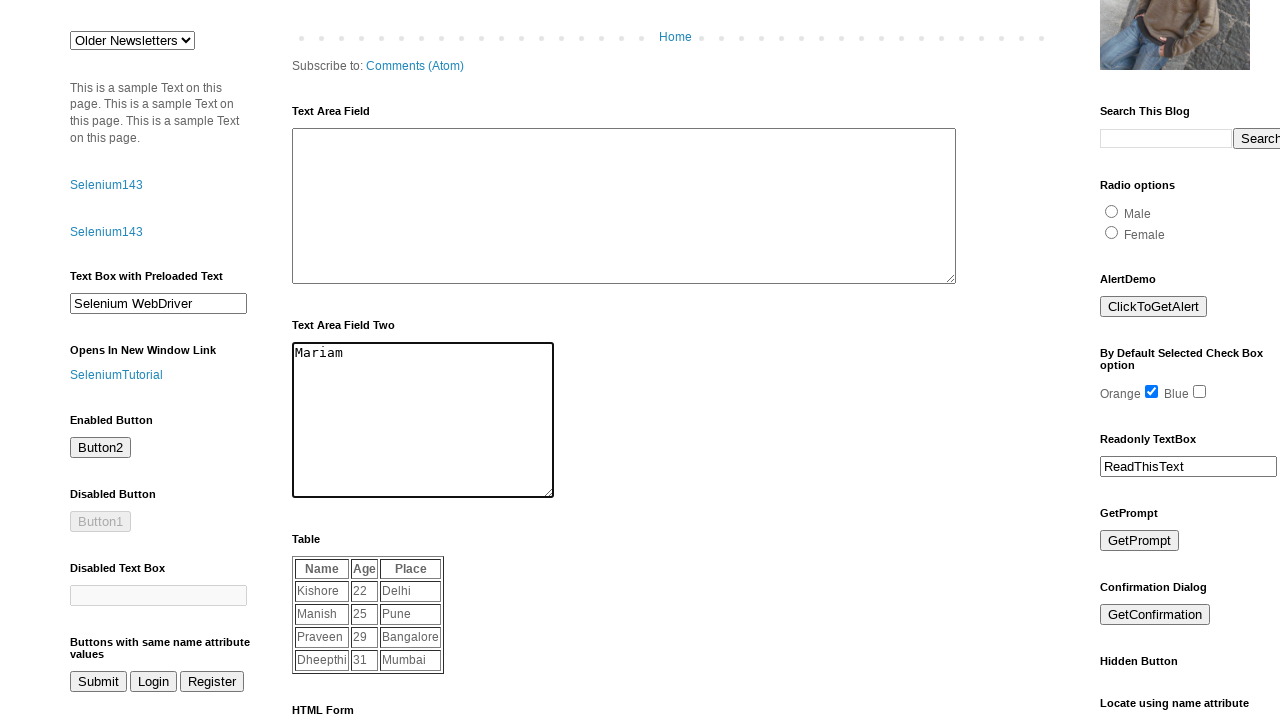

Verified that text input field #Text1 exists on the page
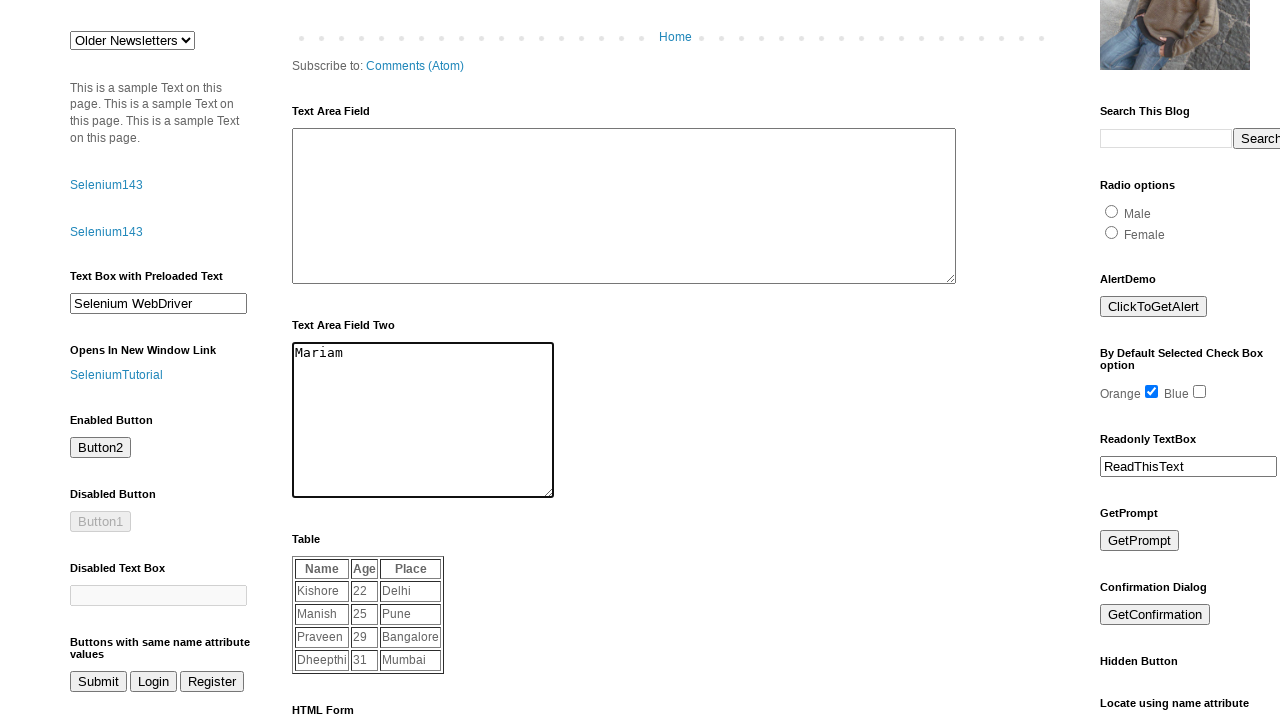

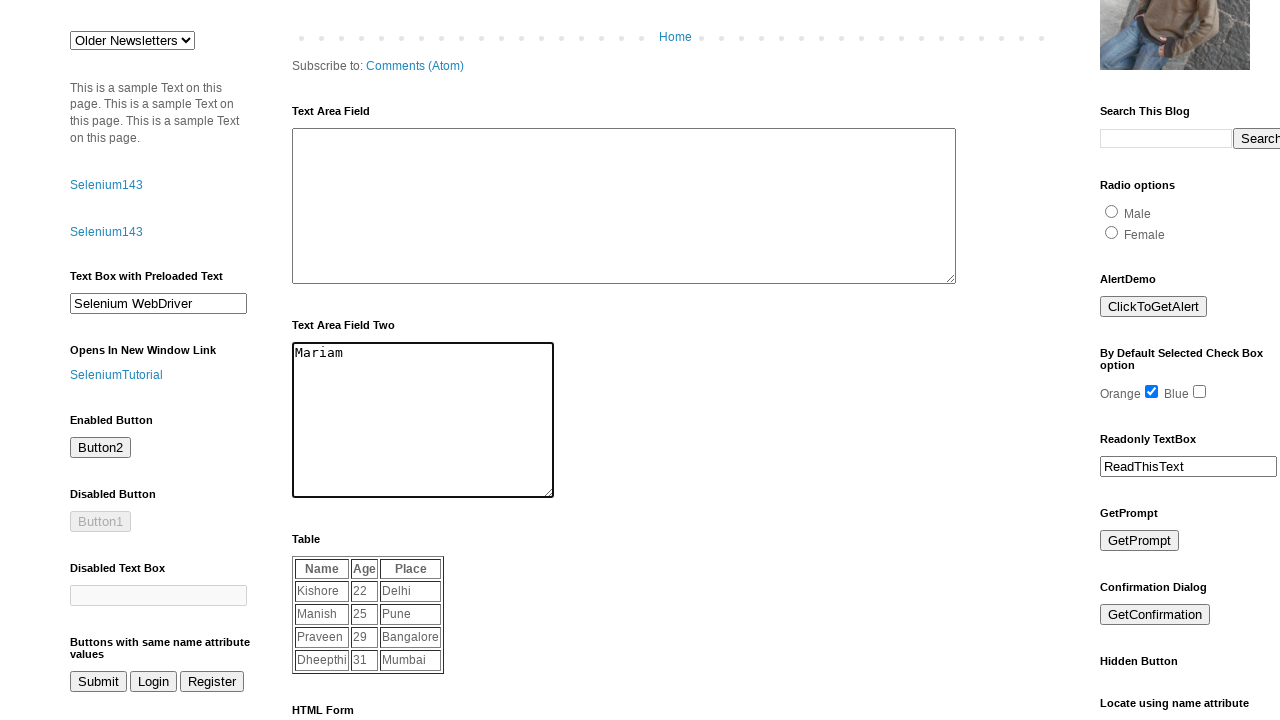